Verifies that the company logo is displayed on the login page

Starting URL: https://opensource-demo.orangehrmlive.com/web/index.php/auth/login

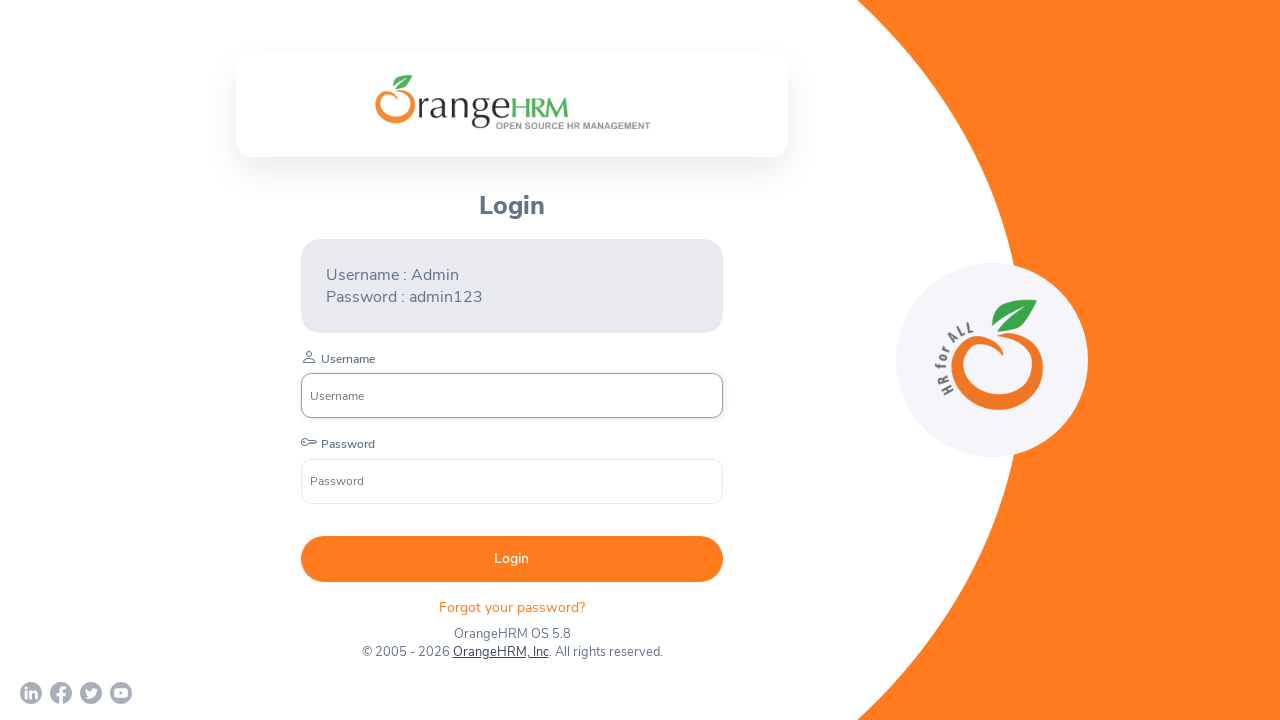

Navigated to OrangeHRM login page
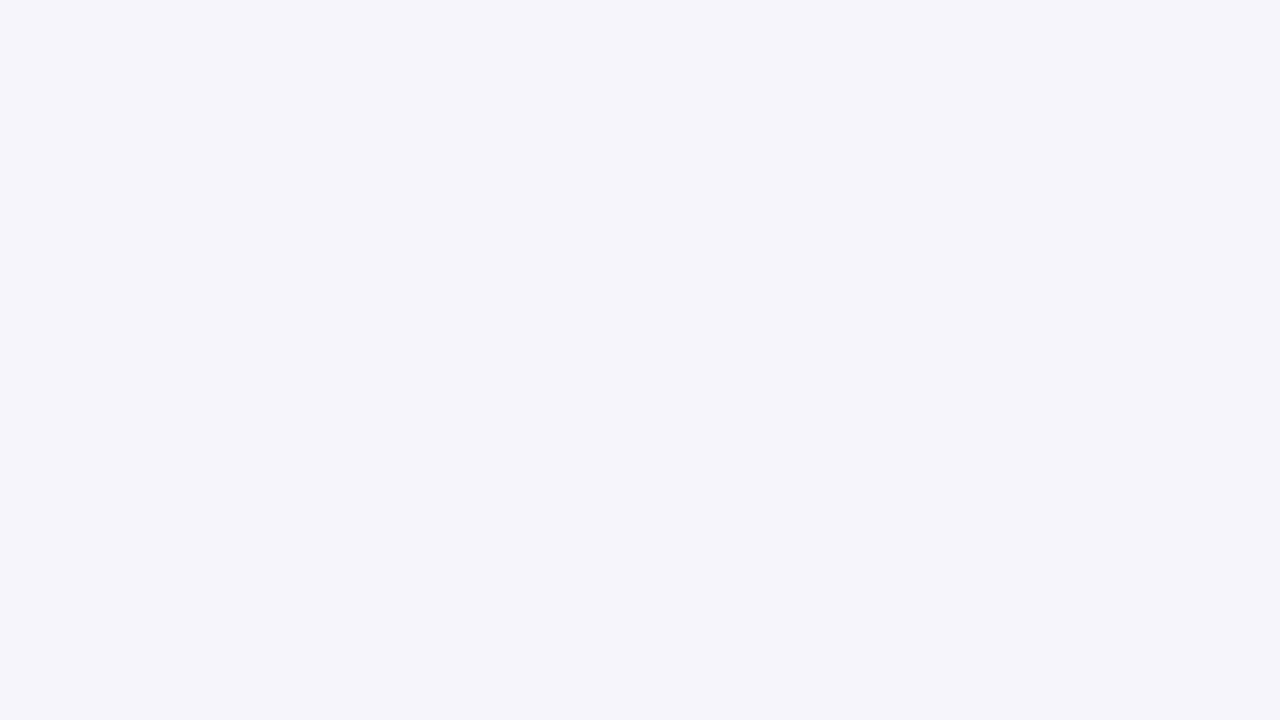

Waited for company logo to be visible on login page
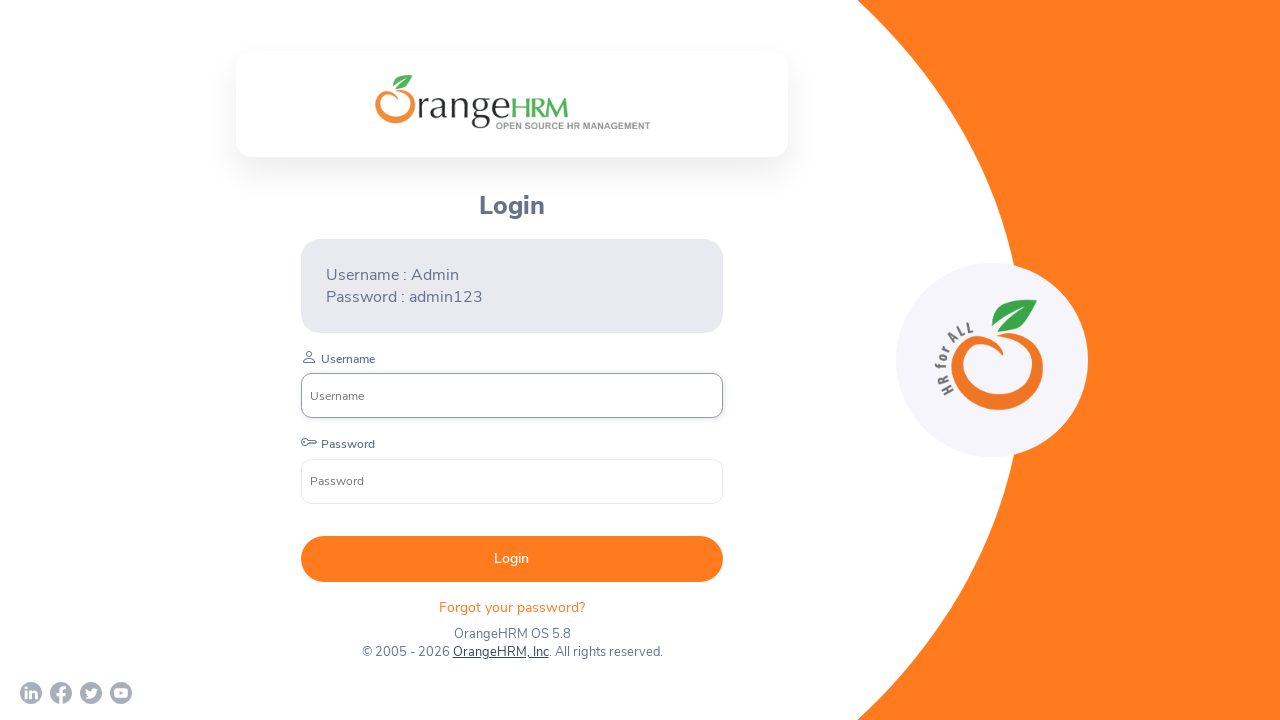

Verified that the company logo is displayed on the login page
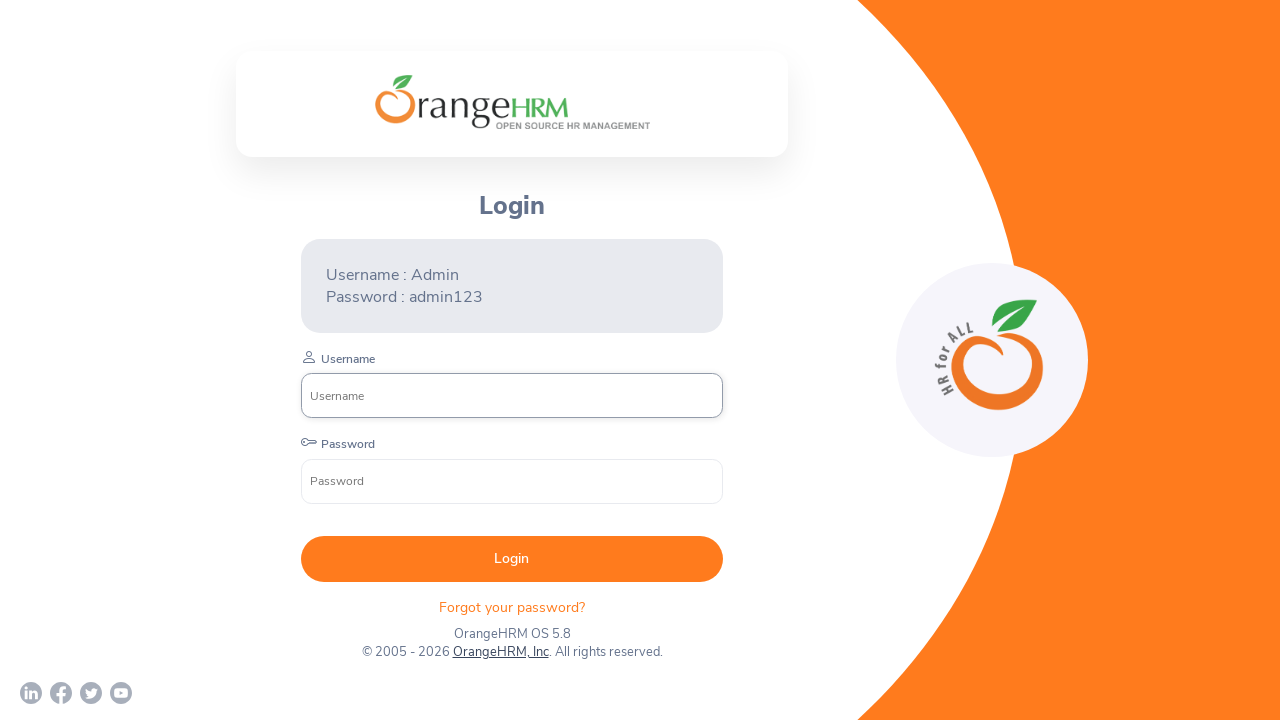

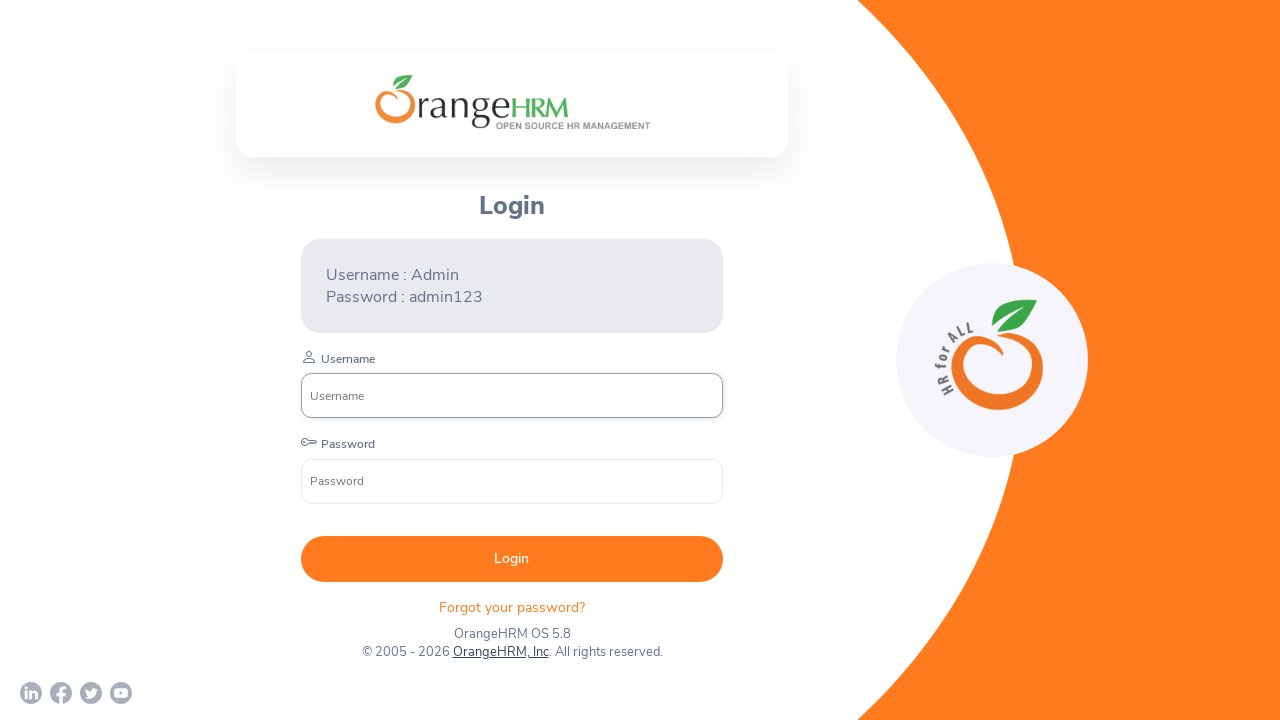